Tests that the todo counter updates correctly as items are added

Starting URL: https://demo.playwright.dev/todomvc

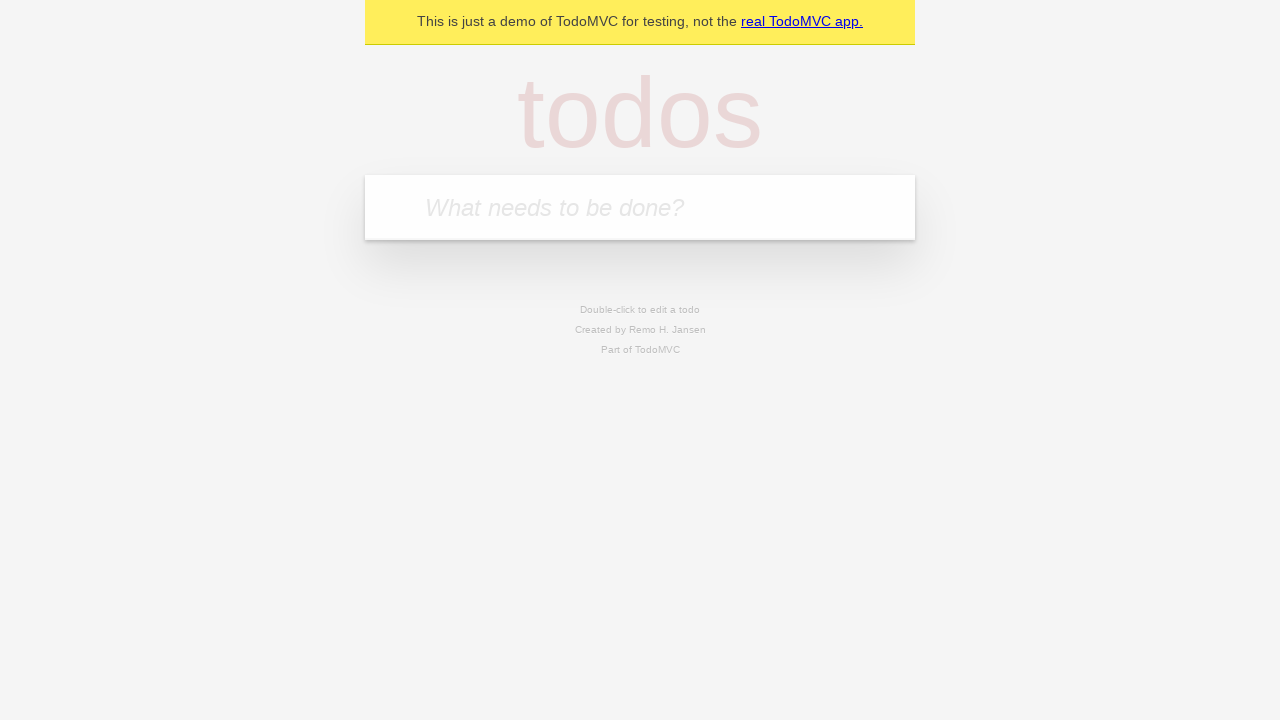

Located the todo input field with placeholder 'What needs to be done?'
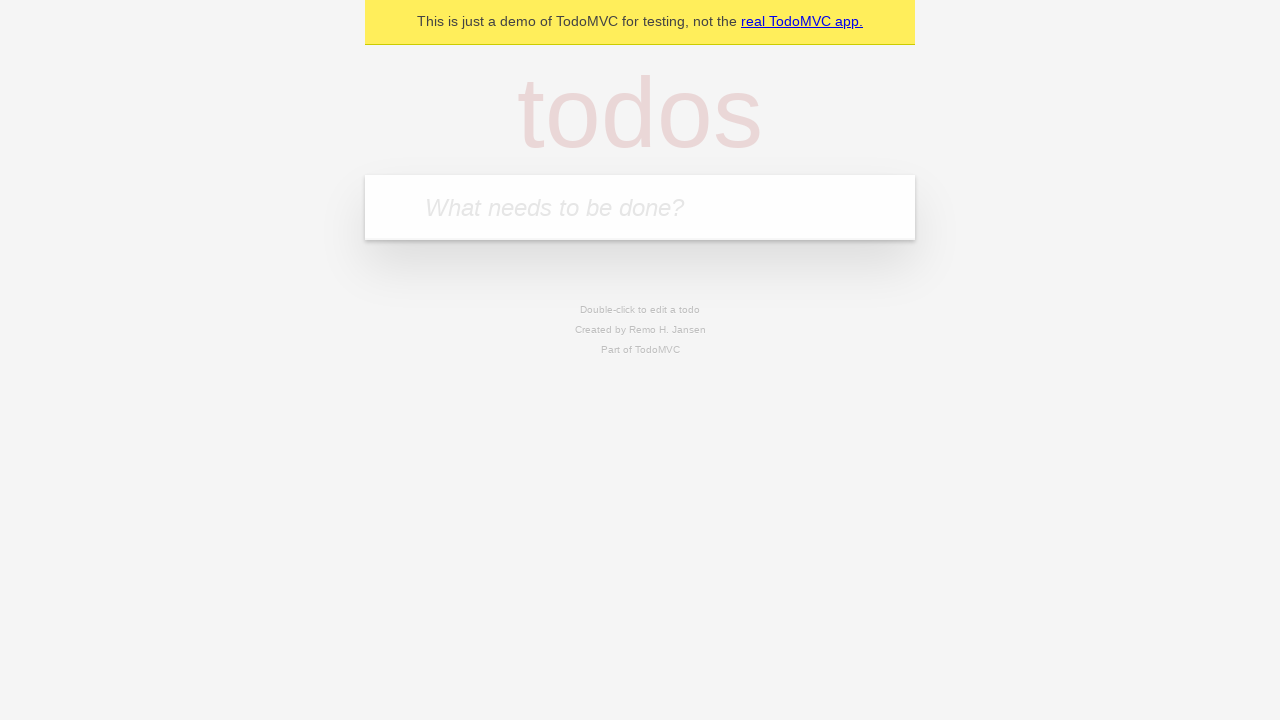

Filled todo input with 'buy some cheese' on internal:attr=[placeholder="What needs to be done?"i]
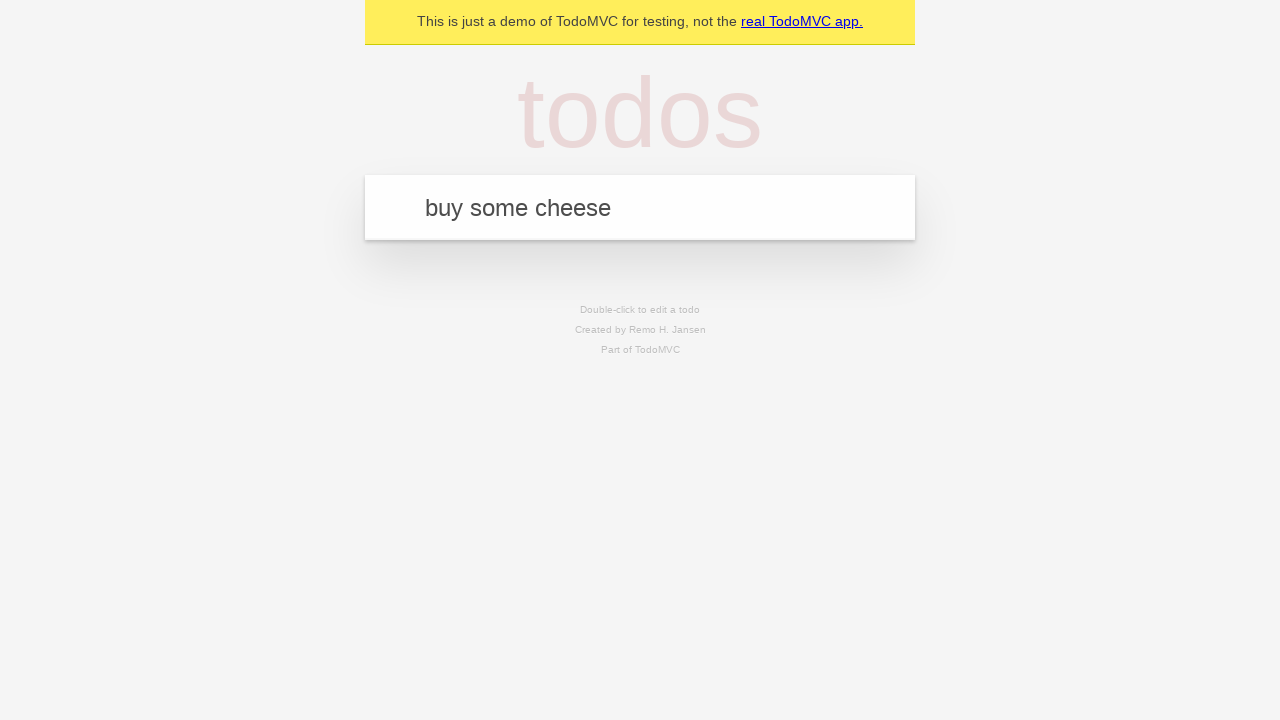

Pressed Enter to add first todo item on internal:attr=[placeholder="What needs to be done?"i]
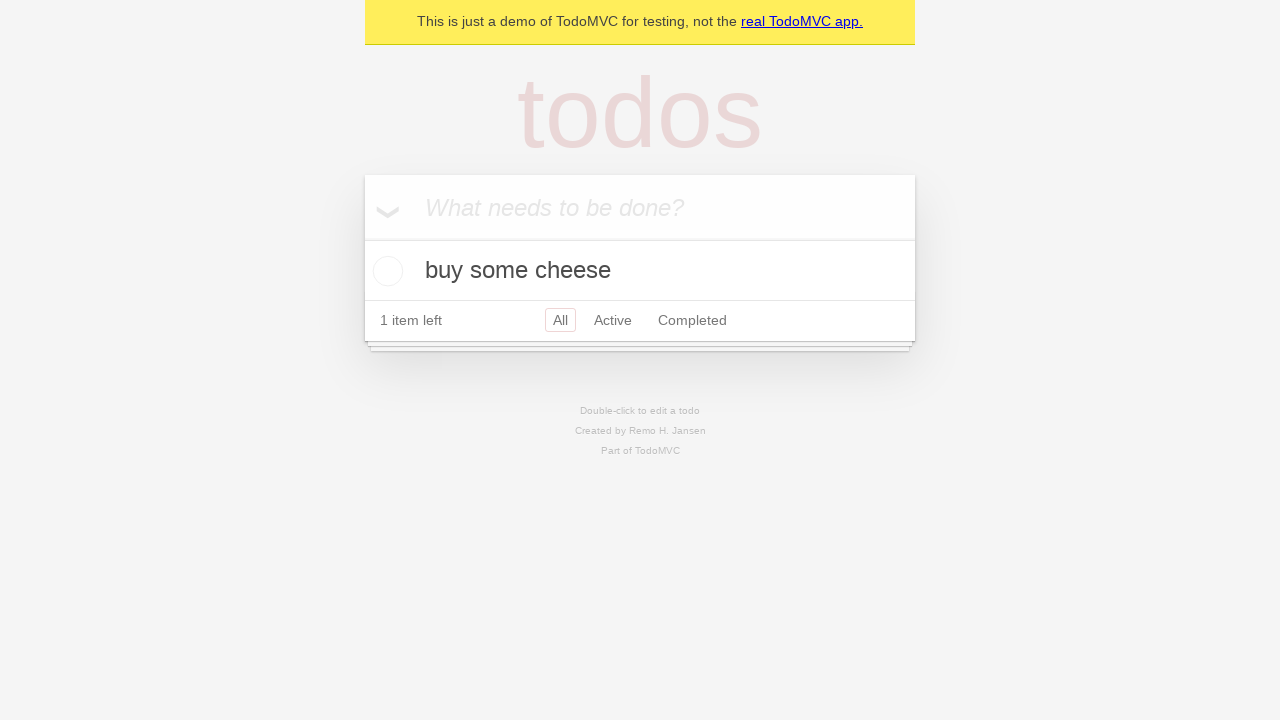

Todo counter element loaded and is visible
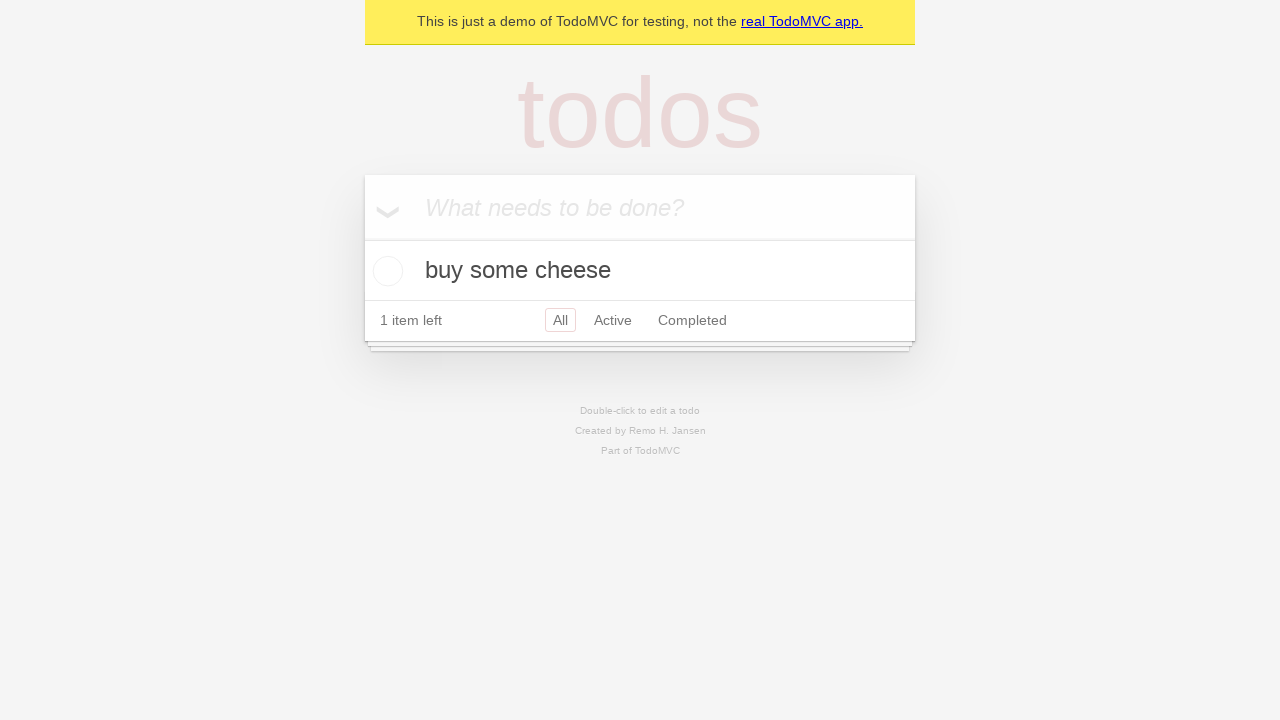

Filled todo input with 'feed the cat' on internal:attr=[placeholder="What needs to be done?"i]
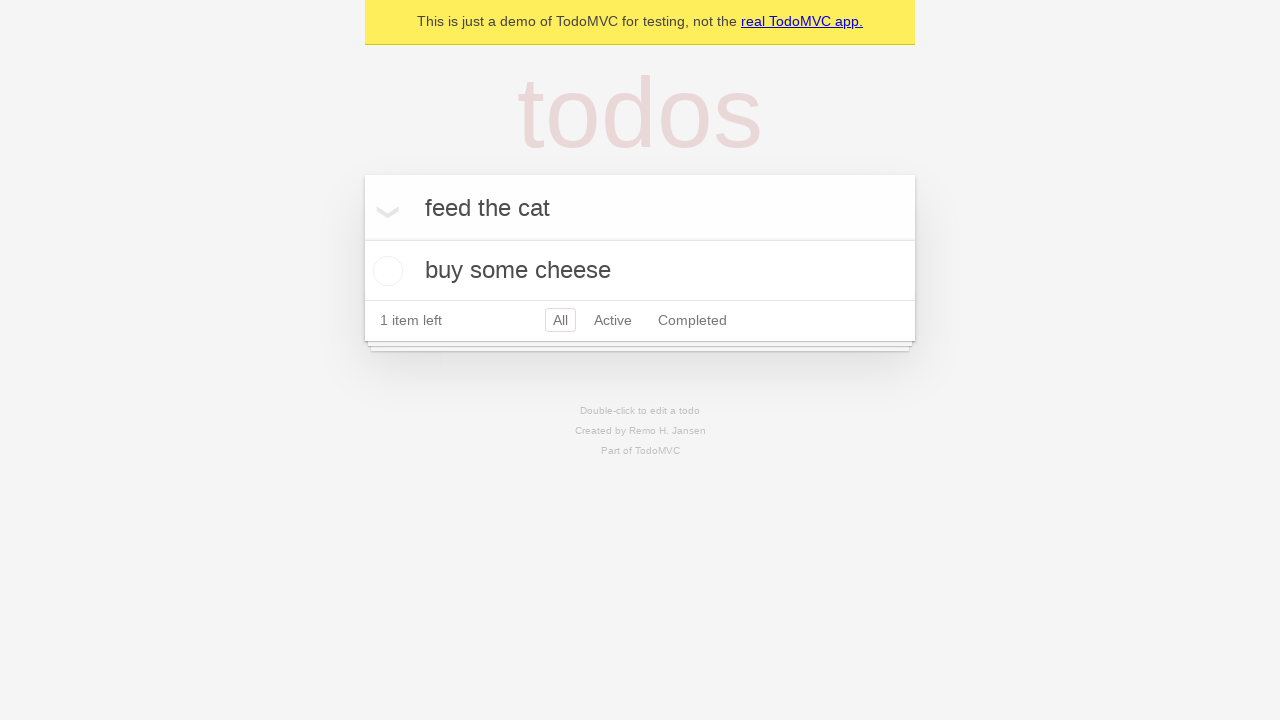

Pressed Enter to add second todo item on internal:attr=[placeholder="What needs to be done?"i]
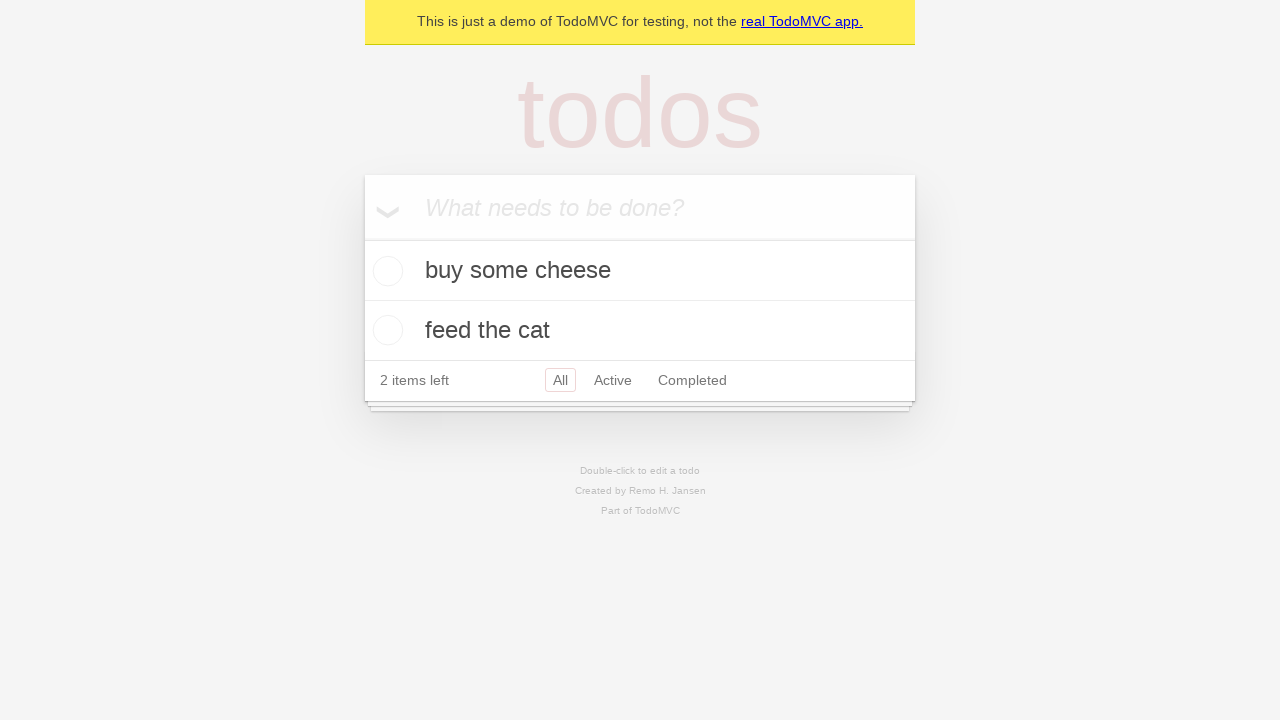

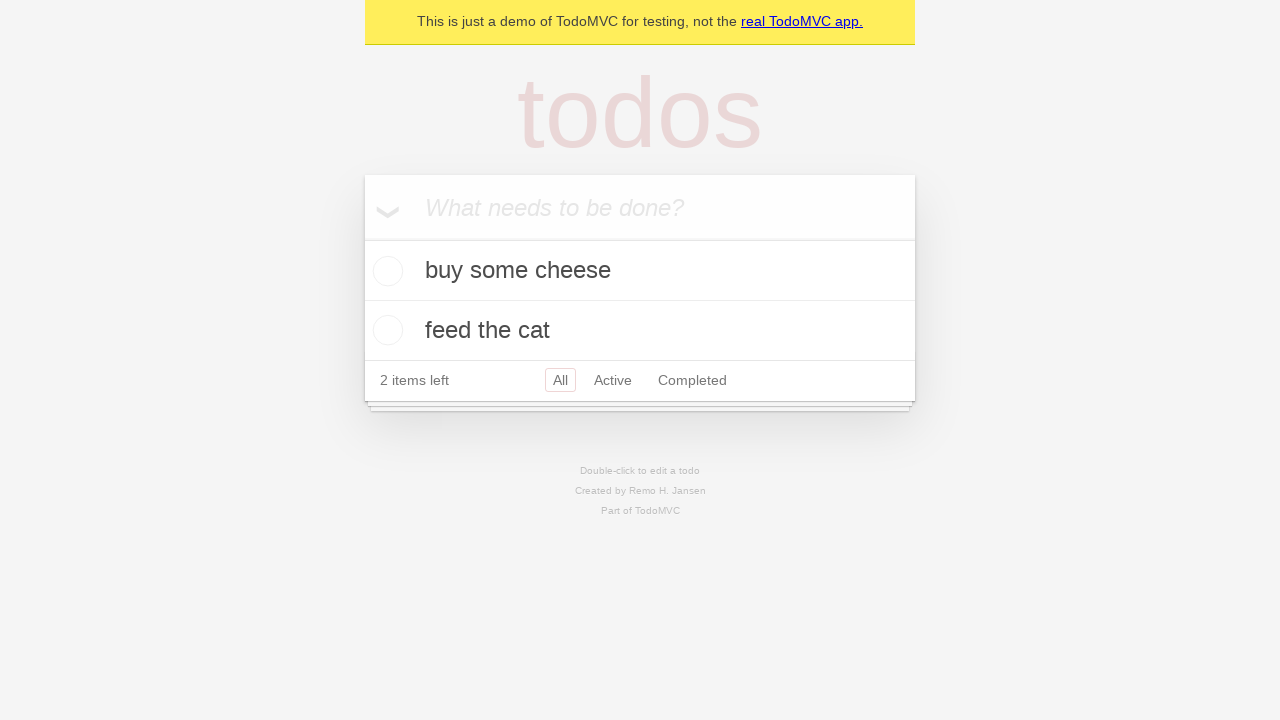